Tests the Text Box form with an invalid email format to verify that the email field shows a red border indicating validation error.

Starting URL: https://demoqa.com/text-box

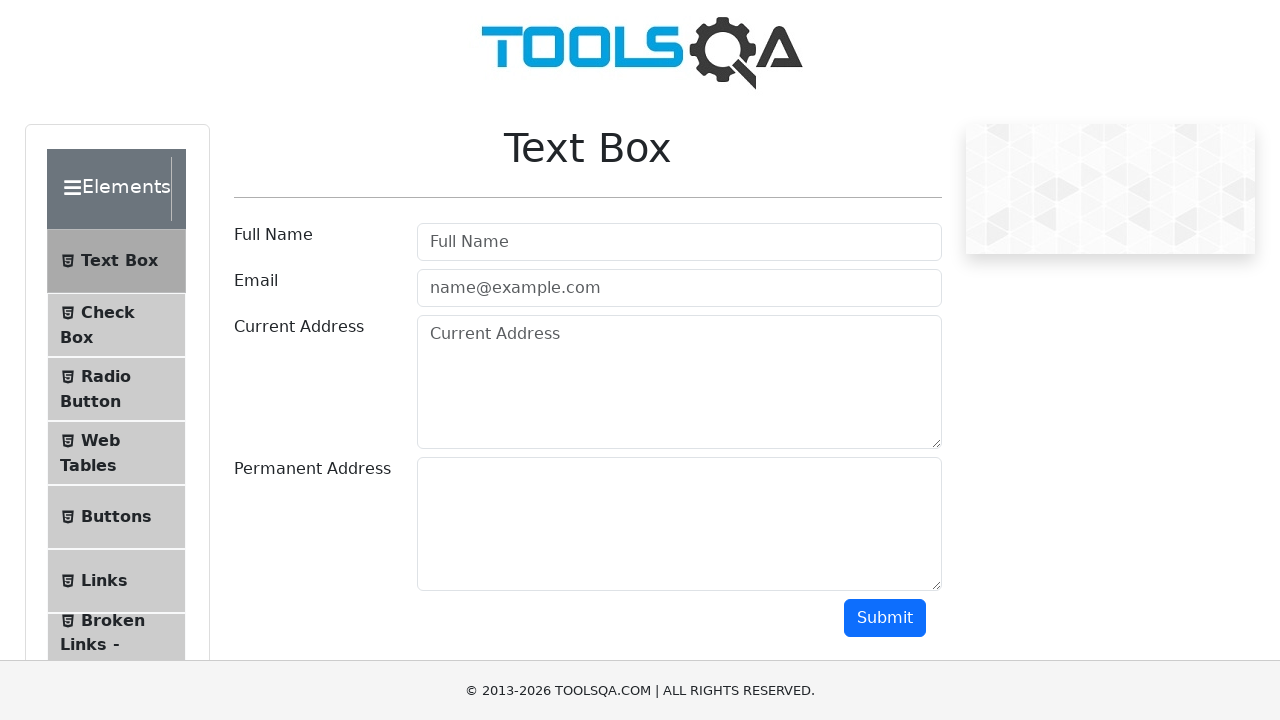

Filled email field with invalid email 'john' (missing @ symbol) on #userEmail
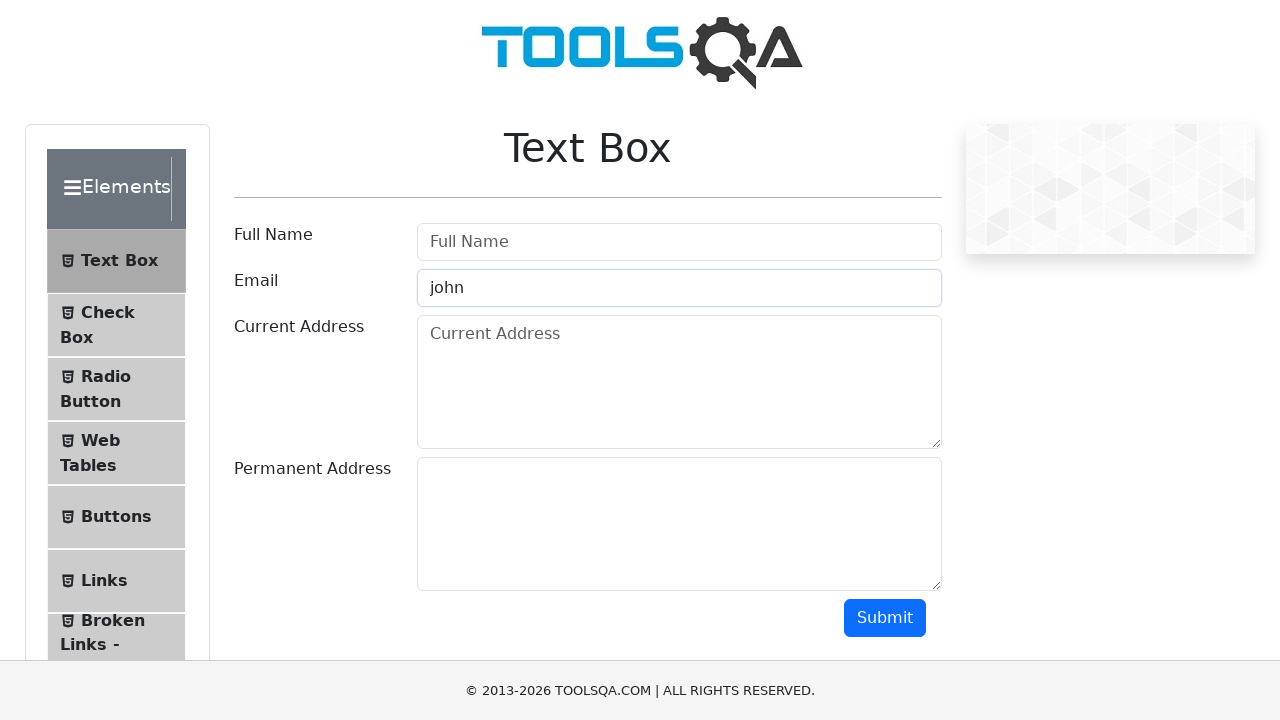

Clicked Submit button at (885, 618) on #submit
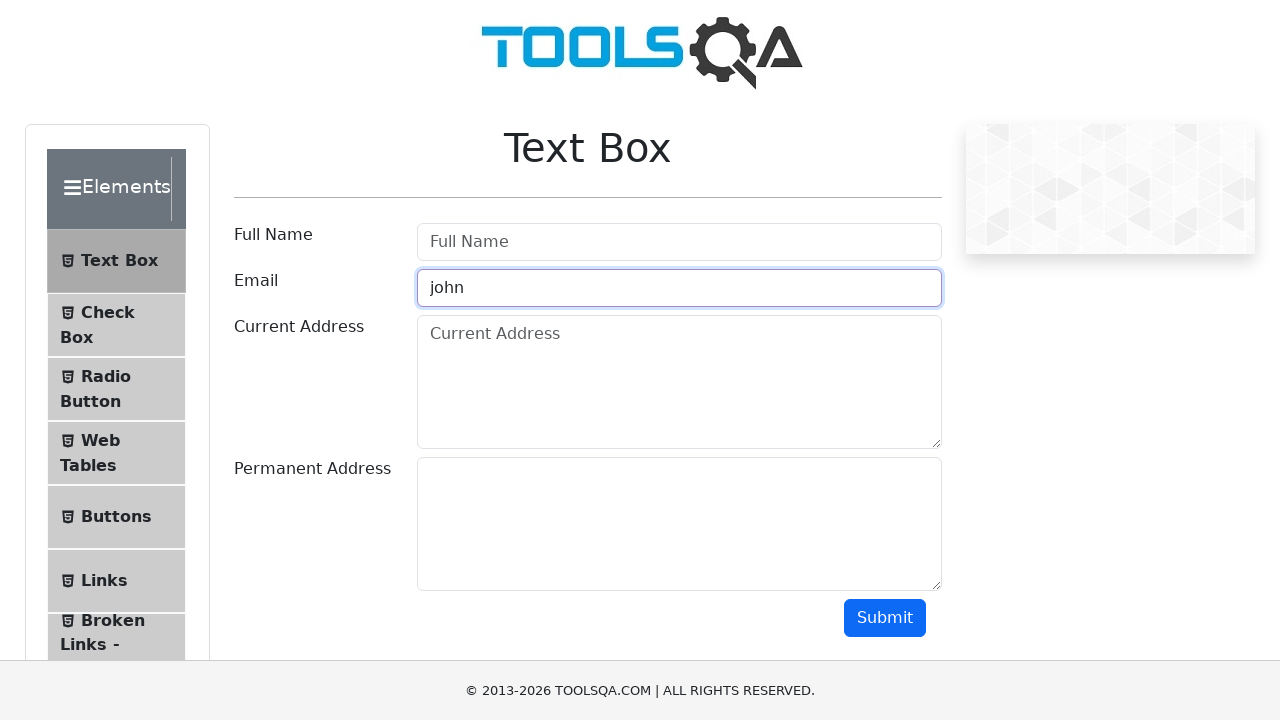

Email field validation error displayed with red border
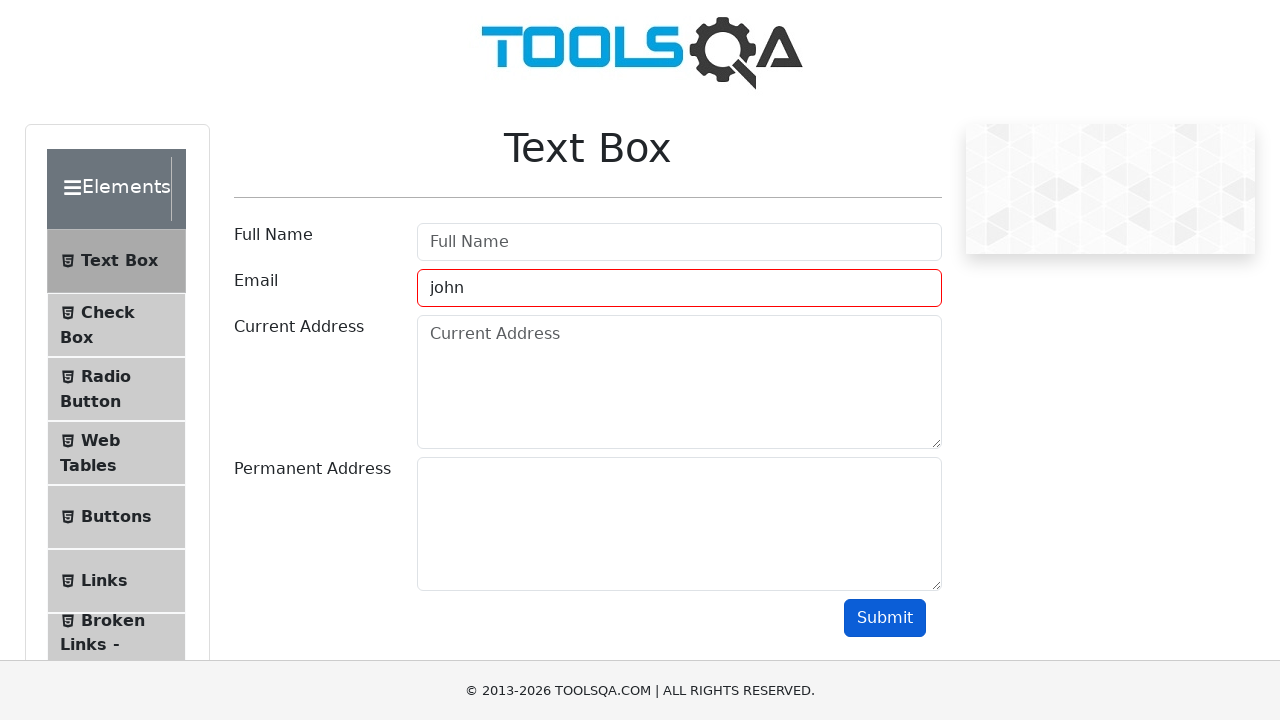

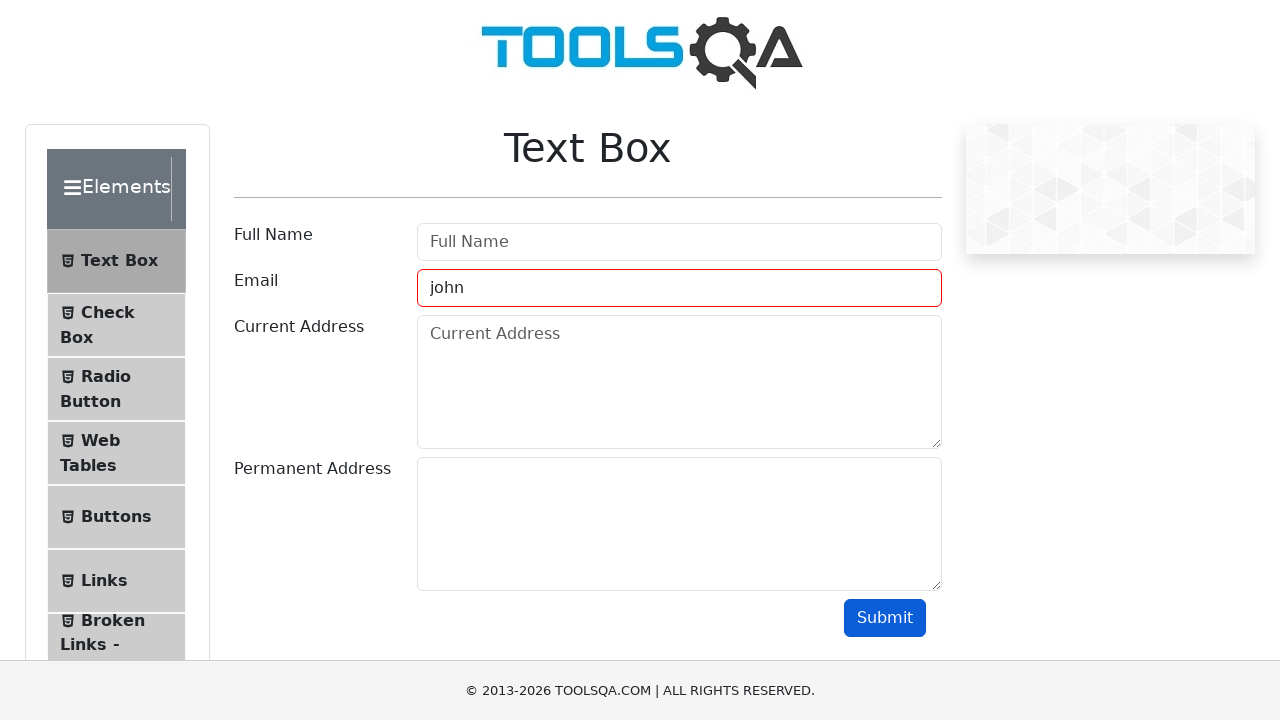